Tests dropdown selection functionality by navigating to a practice automation page and selecting an option from a dropdown menu by visible text

Starting URL: https://www.rahulshettyacademy.com/AutomationPractice/

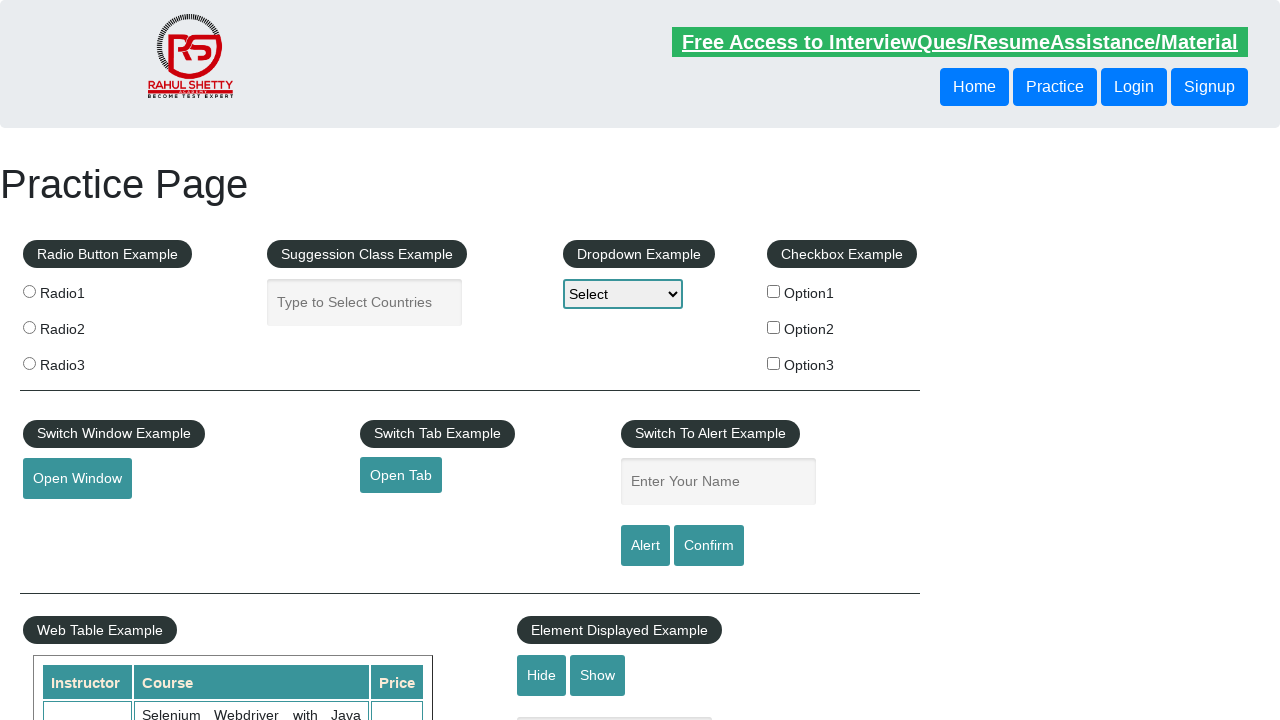

Navigated to automation practice page
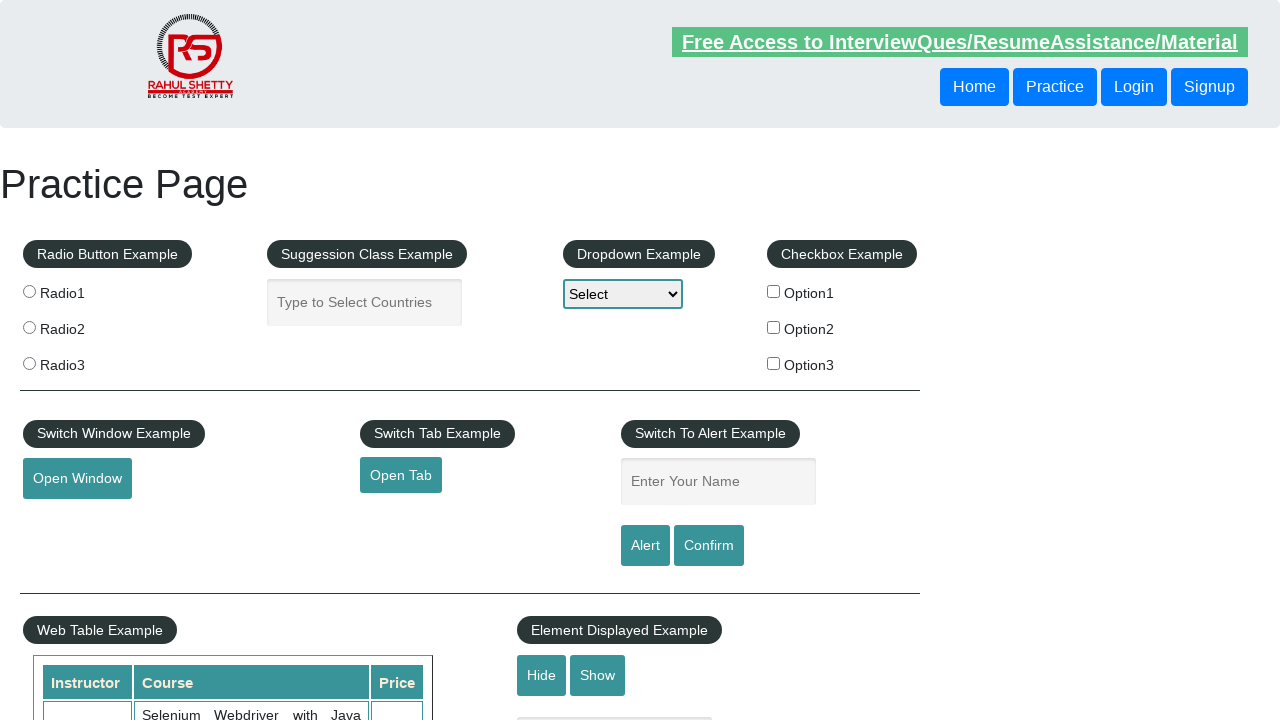

Selected 'Option3' from dropdown menu by visible text on select[name='dropdown-class-example']
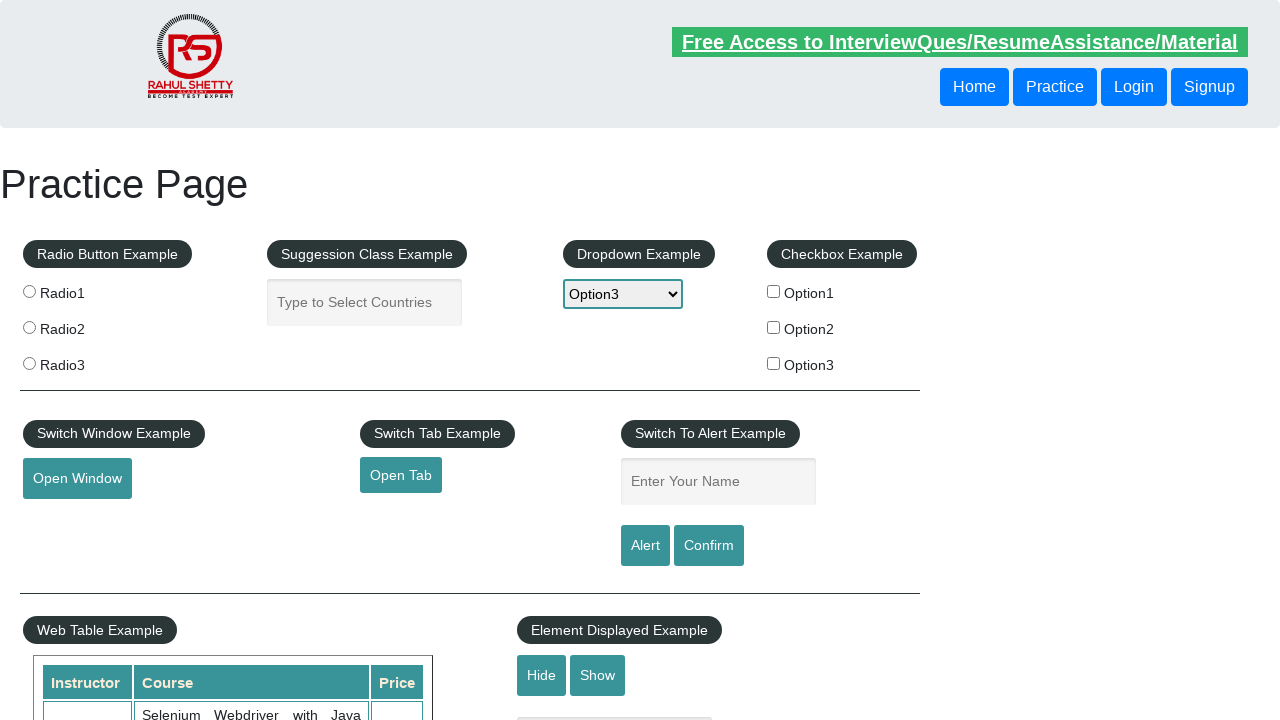

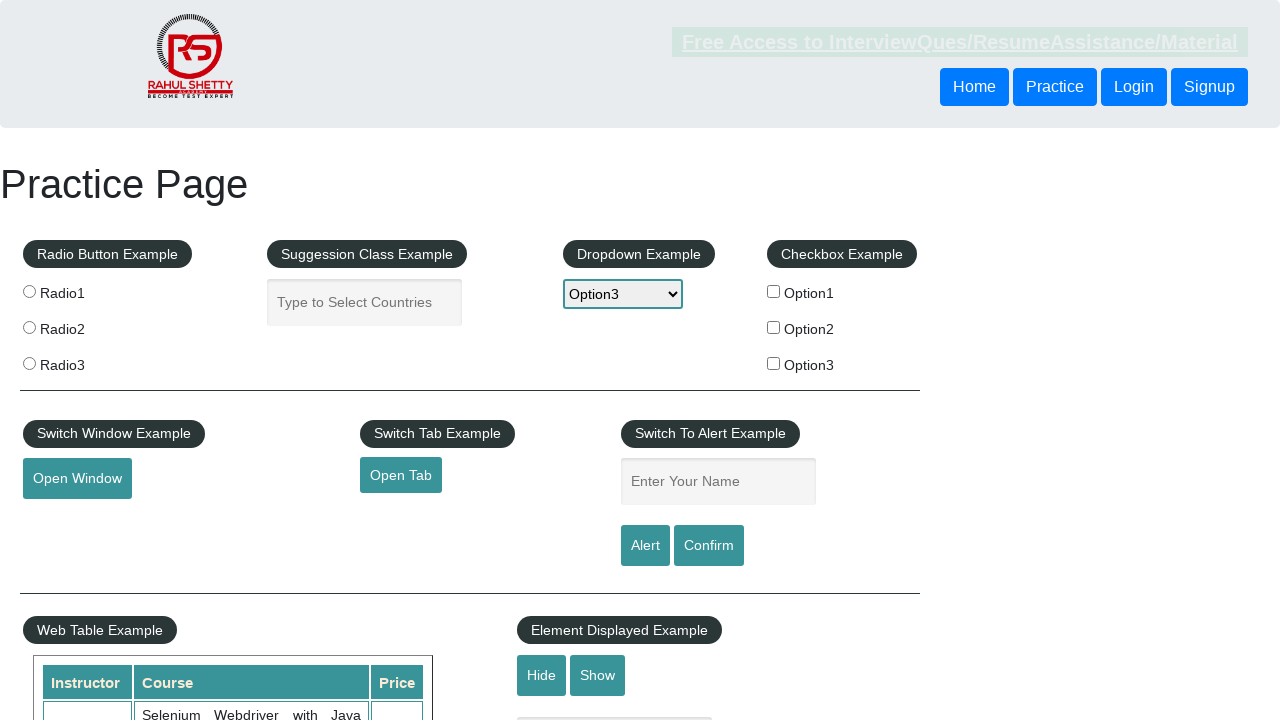